Navigates to Asobimo website and clicks on the Mission link using link text locator

Starting URL: https://asobimo.com/en/

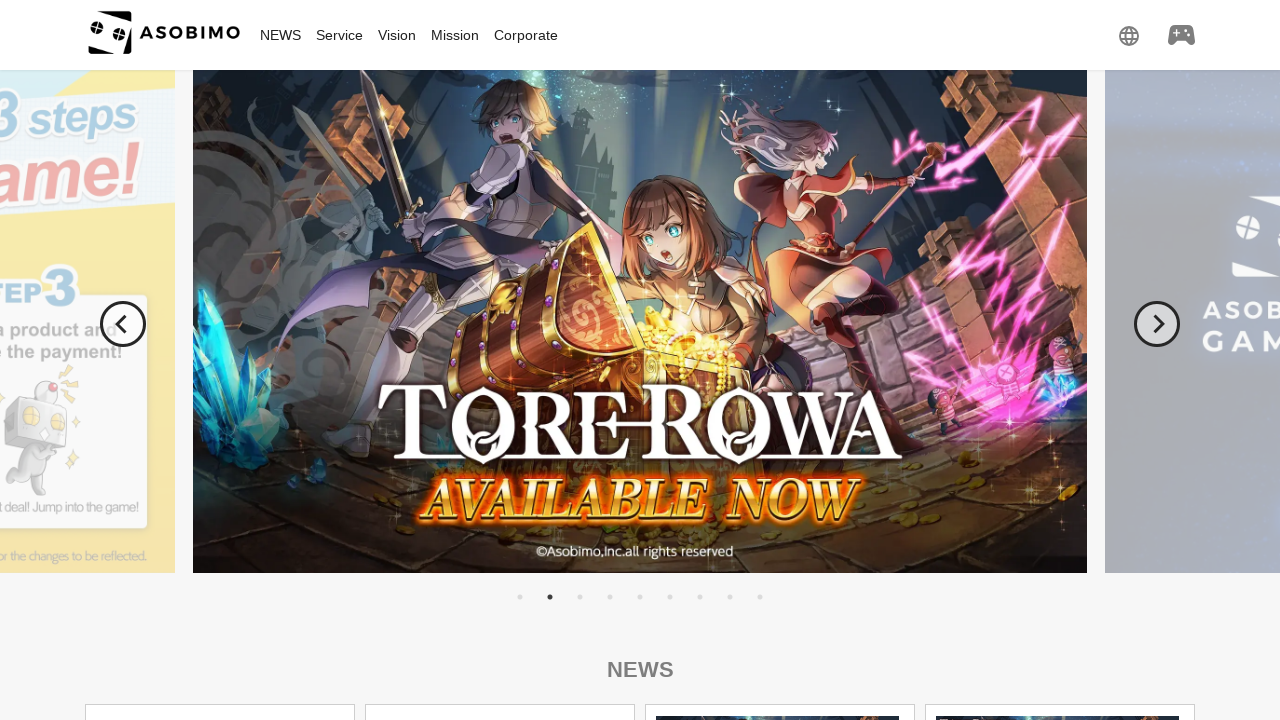

Navigated to Asobimo website
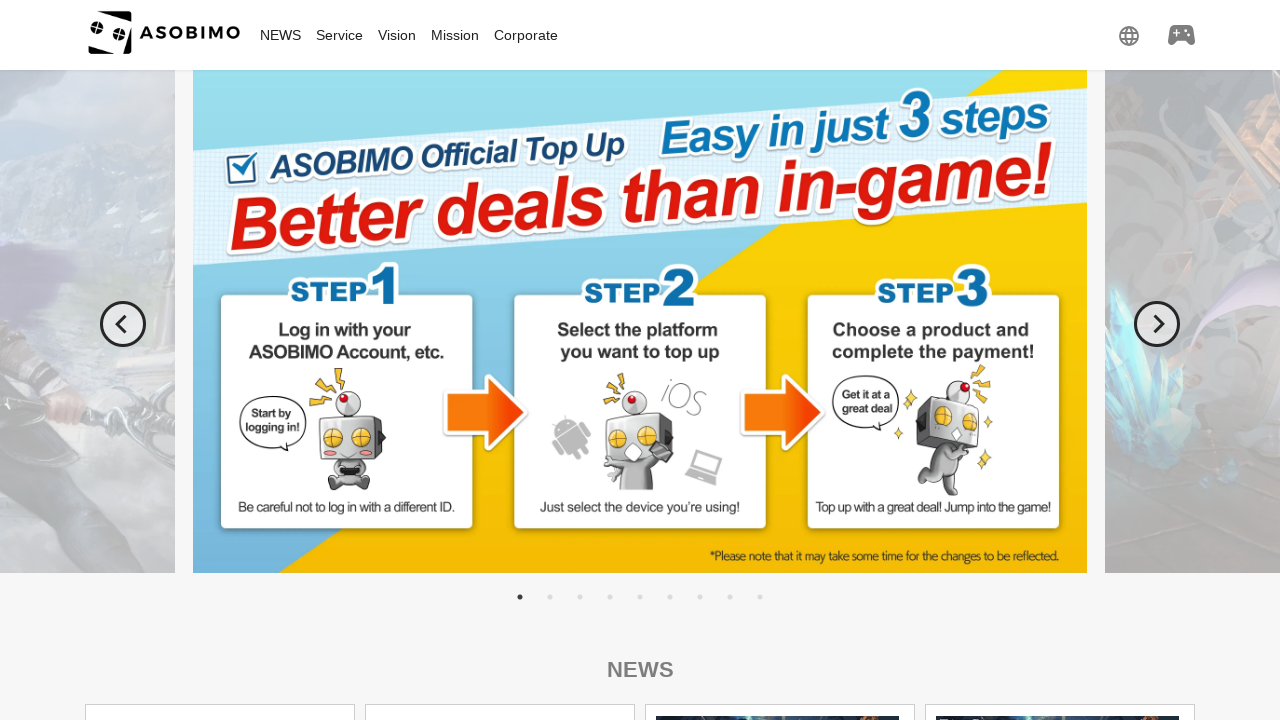

Clicked on the Mission link using link text locator at (455, 35) on text=Mission
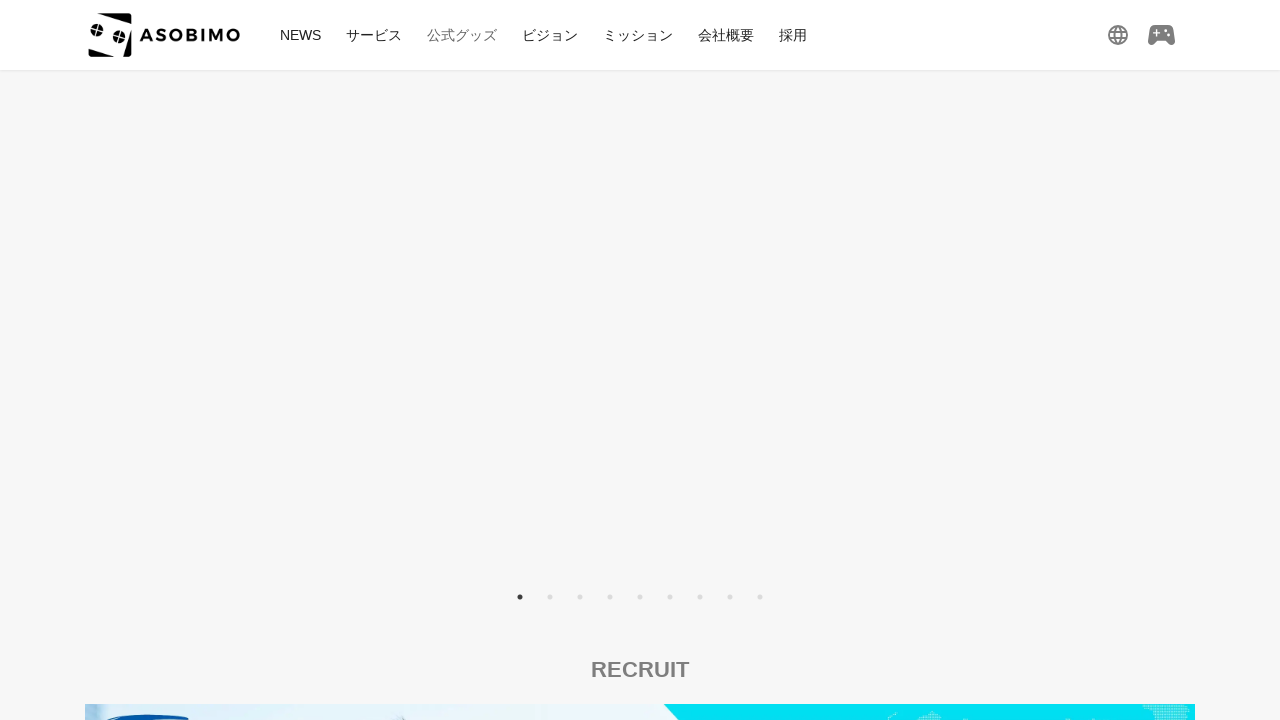

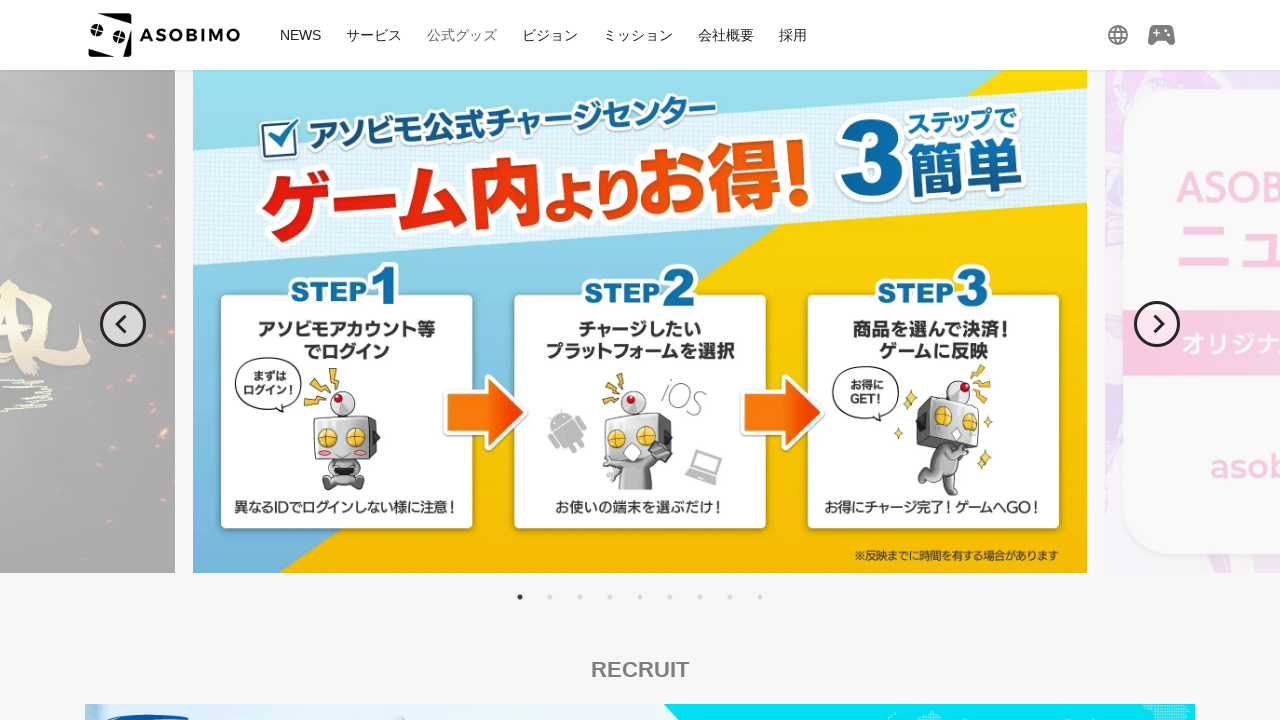